Tests mouse hover functionality by hovering over a "SwitchTo" menu element and then clicking it

Starting URL: http://demo.automationtesting.in/Windows.html

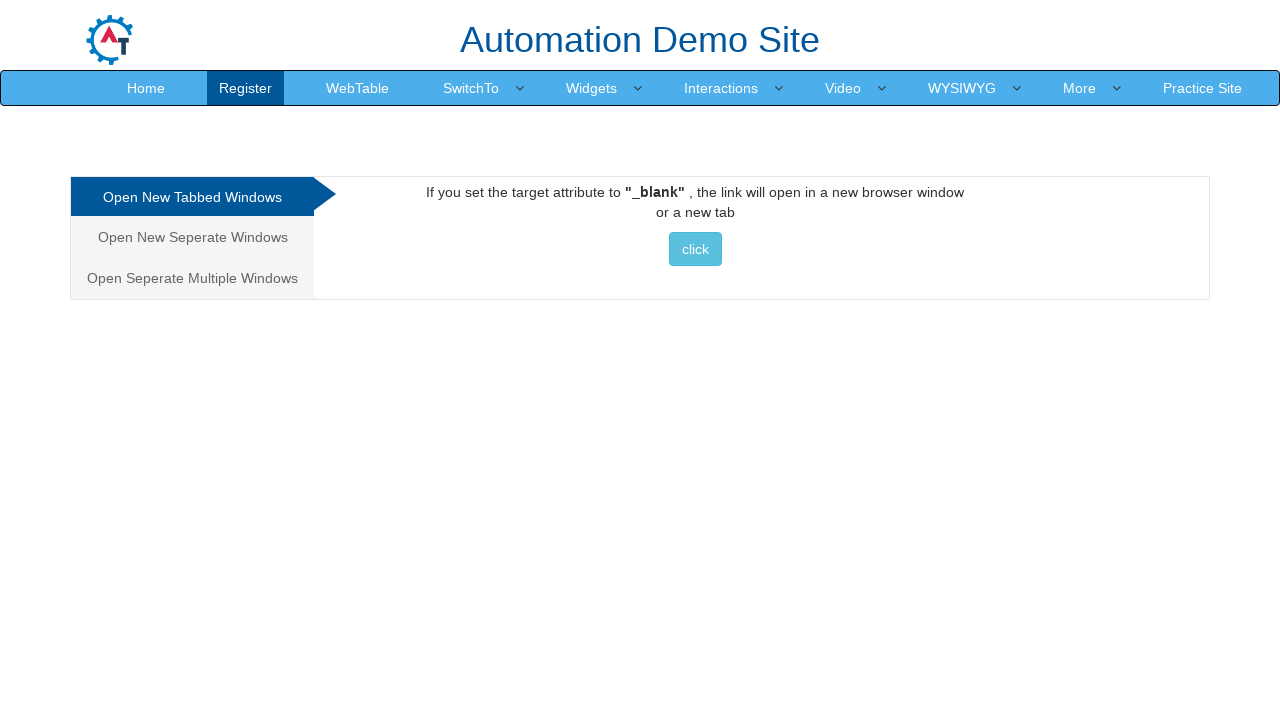

Hovered over 'SwitchTo' menu element at (471, 88) on a:text('SwitchTo')
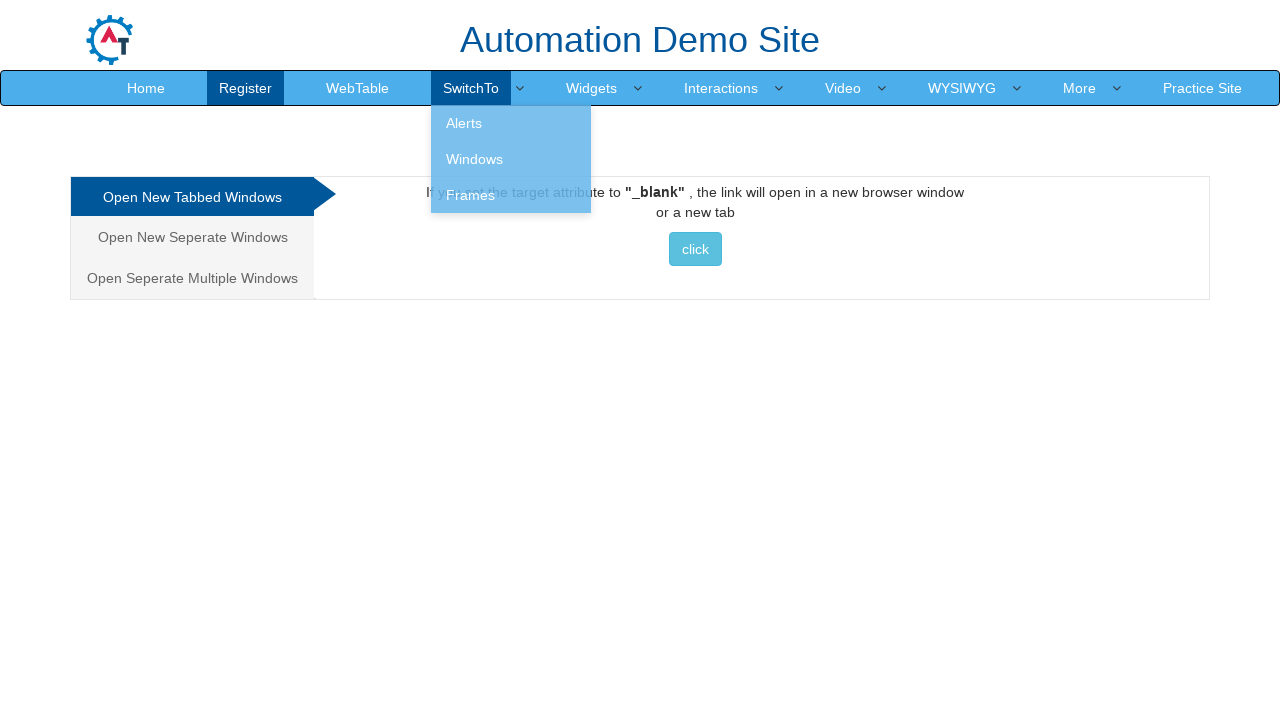

Waited 3 seconds for hover effect to display
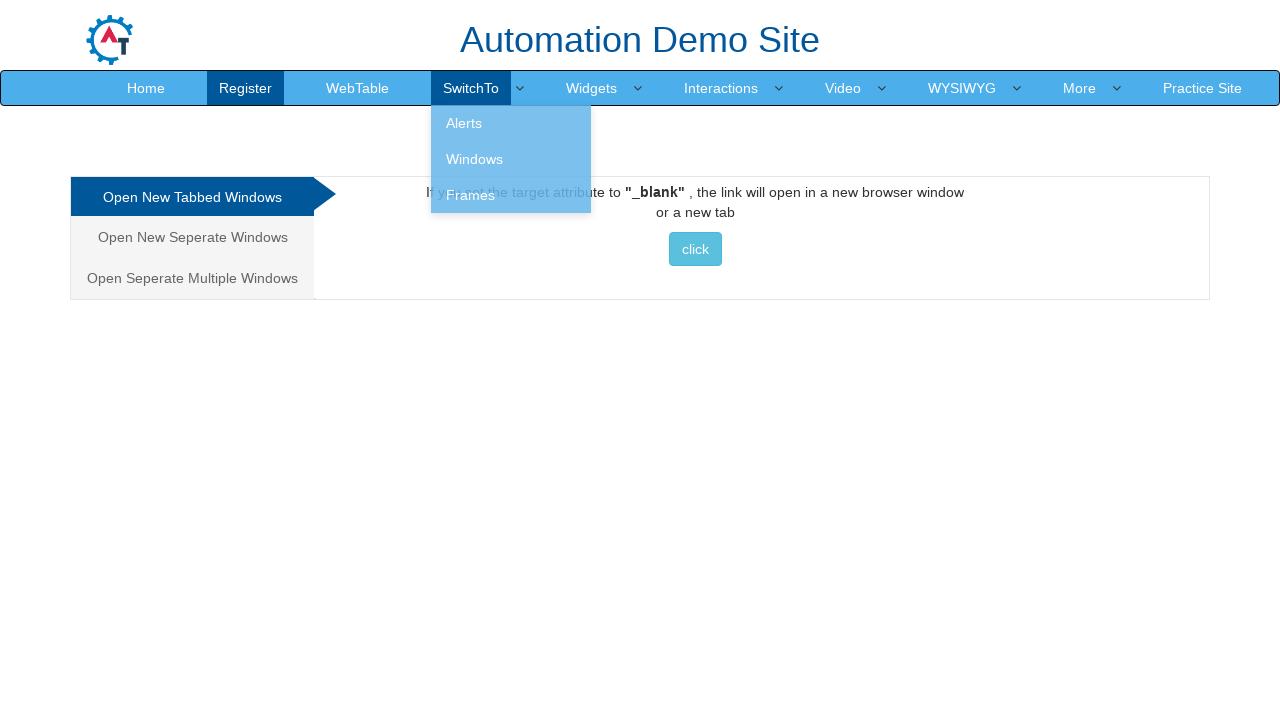

Clicked on 'SwitchTo' link at (471, 88) on a:text('SwitchTo')
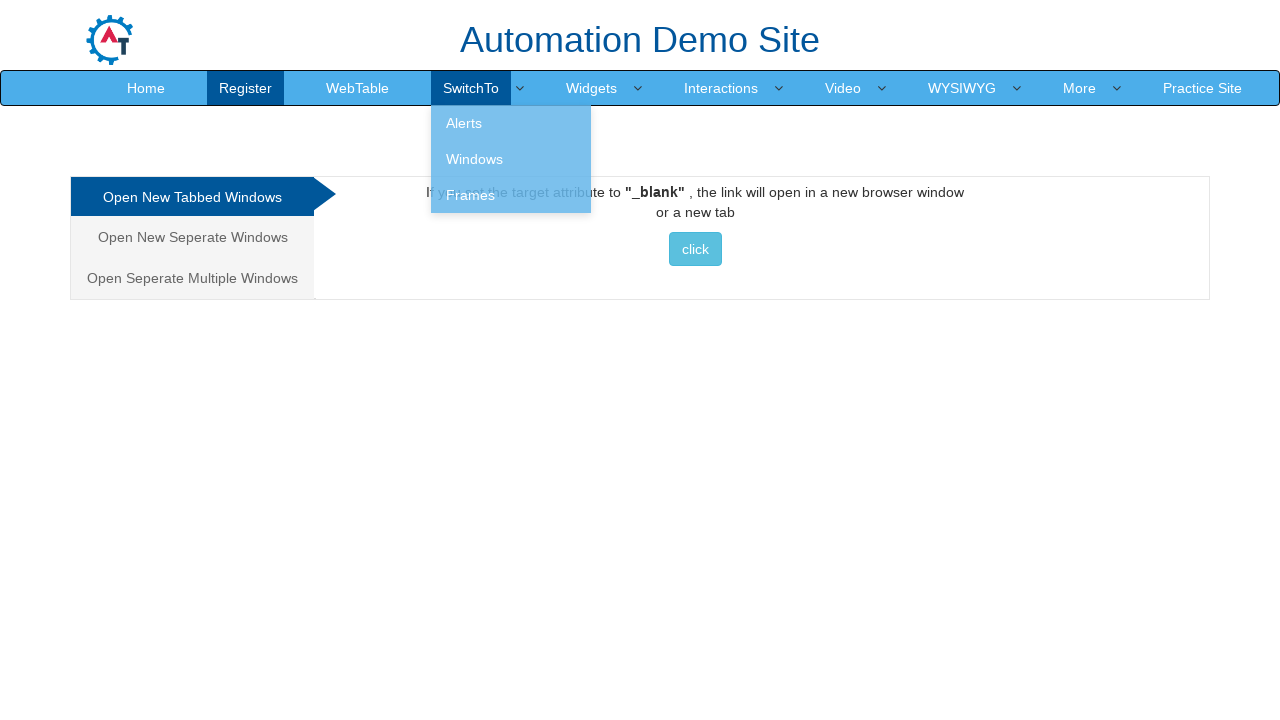

Waited 3 seconds after clicking 'SwitchTo'
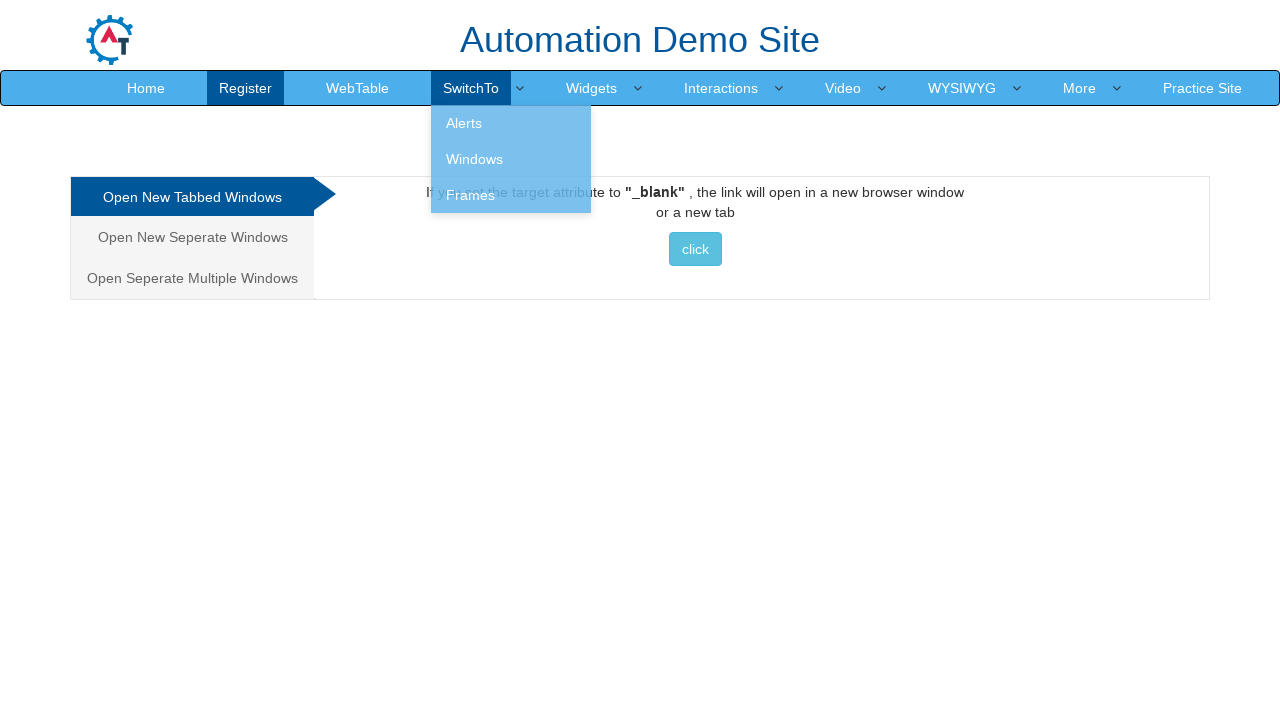

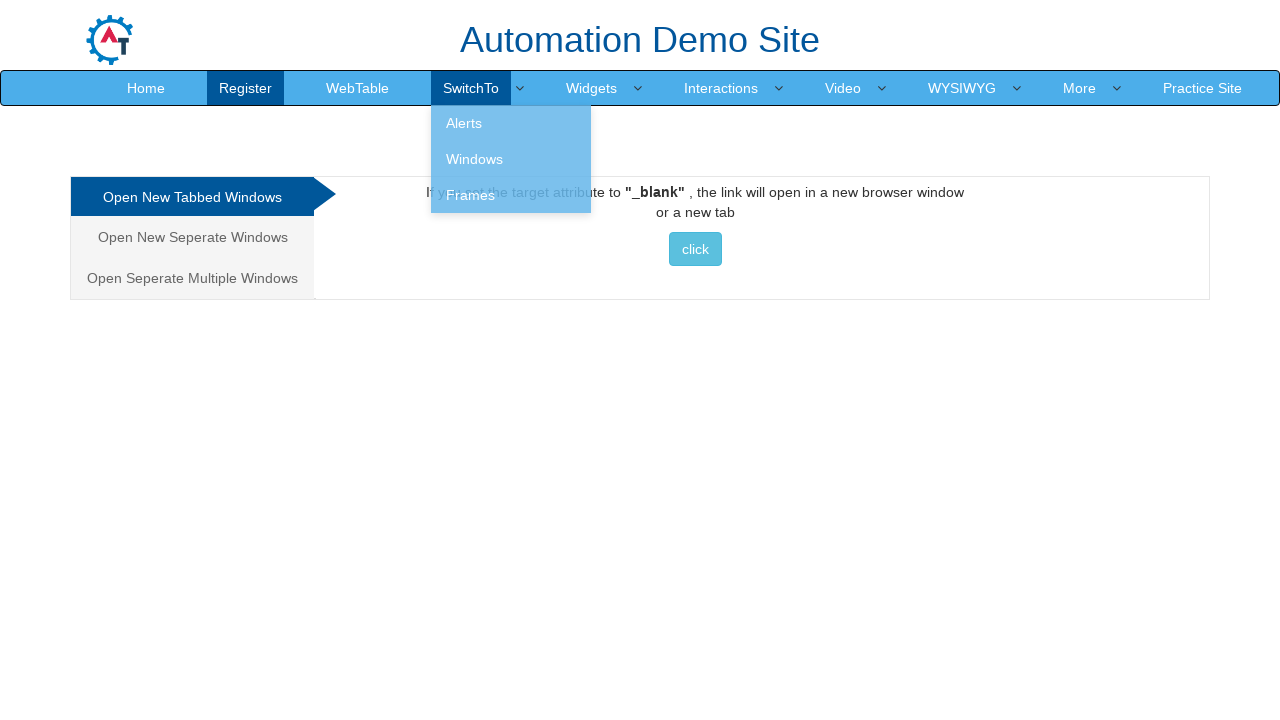